Finds the "HTML5 WebApp Develpment" related product on the product page and navigates to it

Starting URL: https://practice.automationtesting.in/product/thinking-in-html/

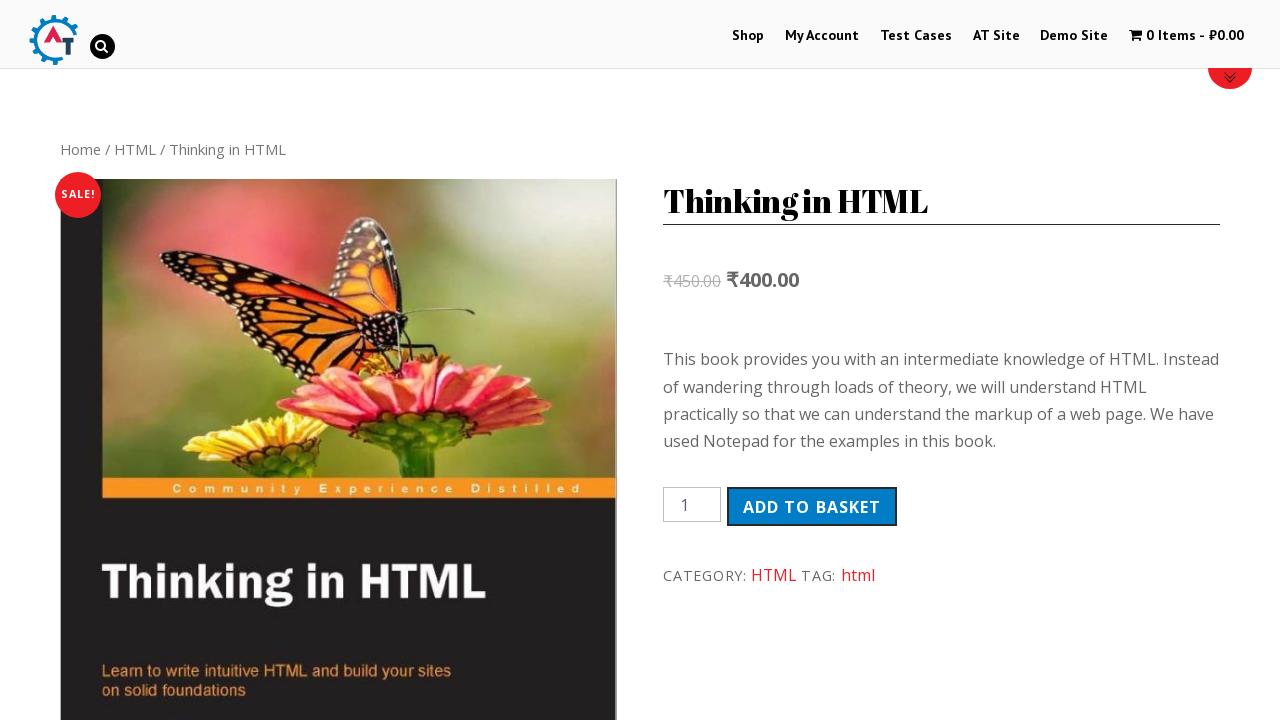

Clicked on 'HTML5 WebApp Develpment' related product link at (488, 361) on a.woocommerce-LoopProduct-link h3:has-text('HTML5 WebApp Develpment')
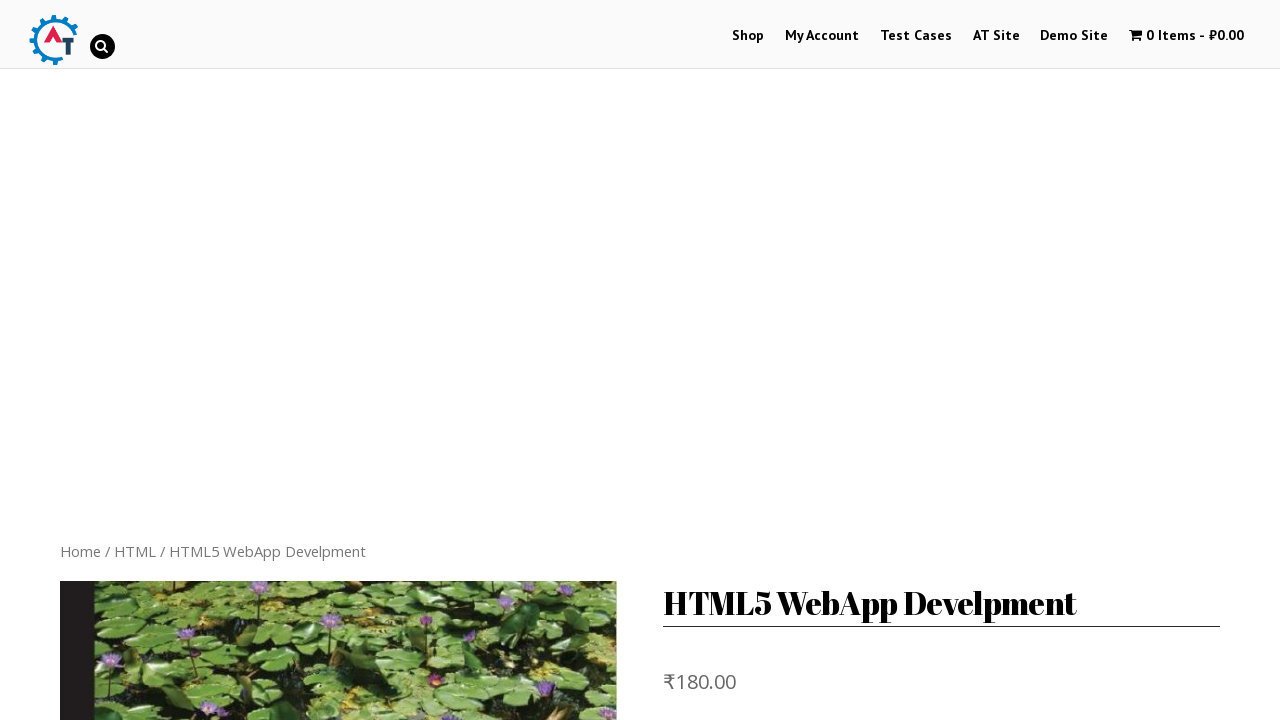

Navigated to HTML5 WebApp Development product page
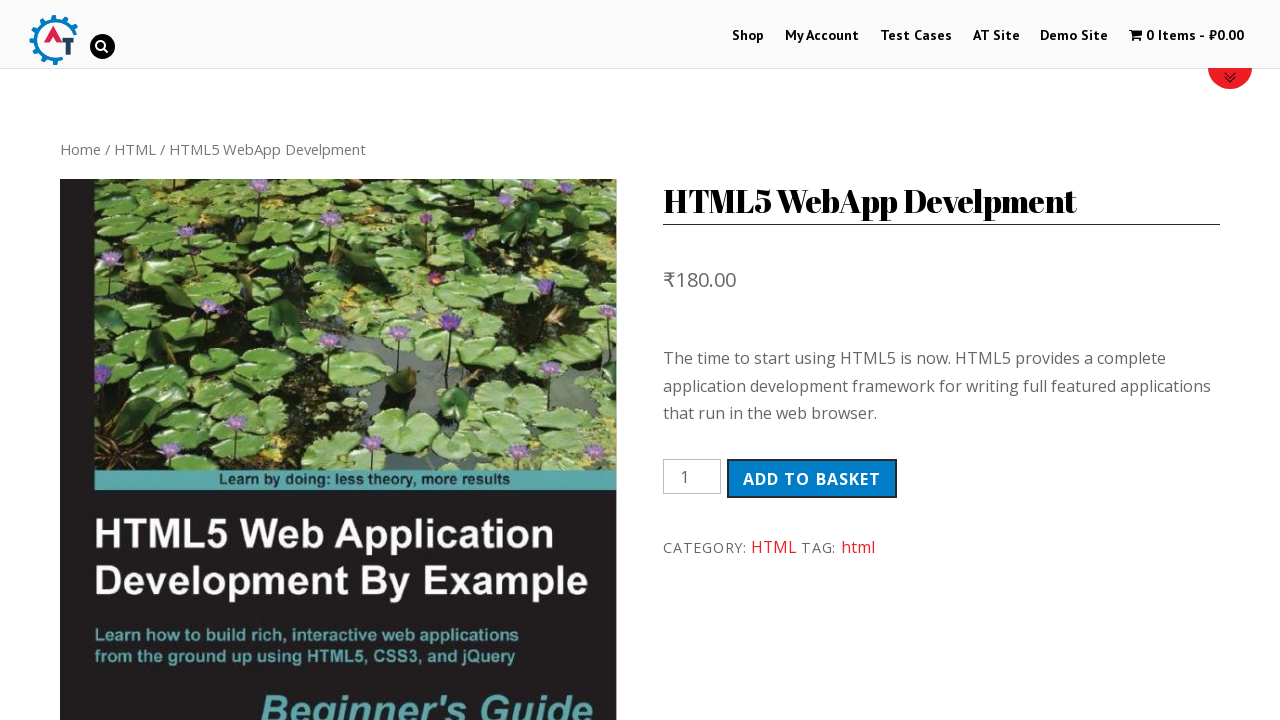

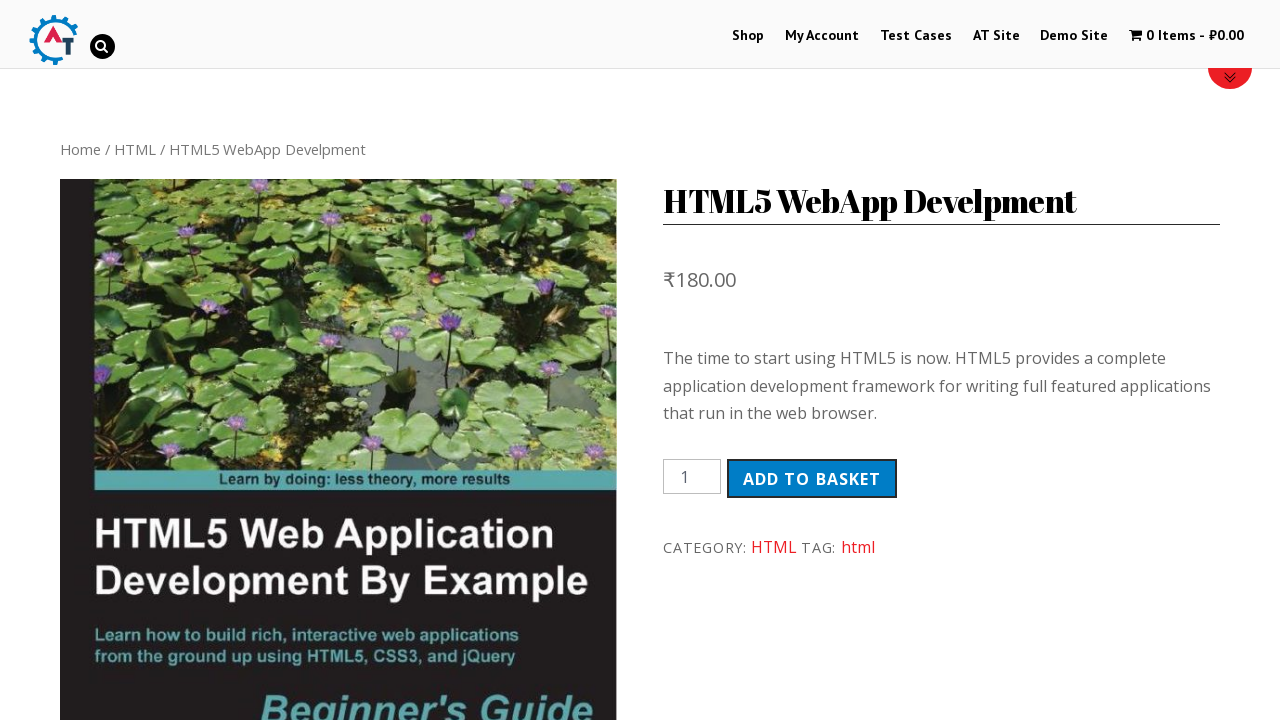